Tests the travel homepage by clicking on accommodation type, city dropdown, and date picker

Starting URL: https://demo.evinced.com/

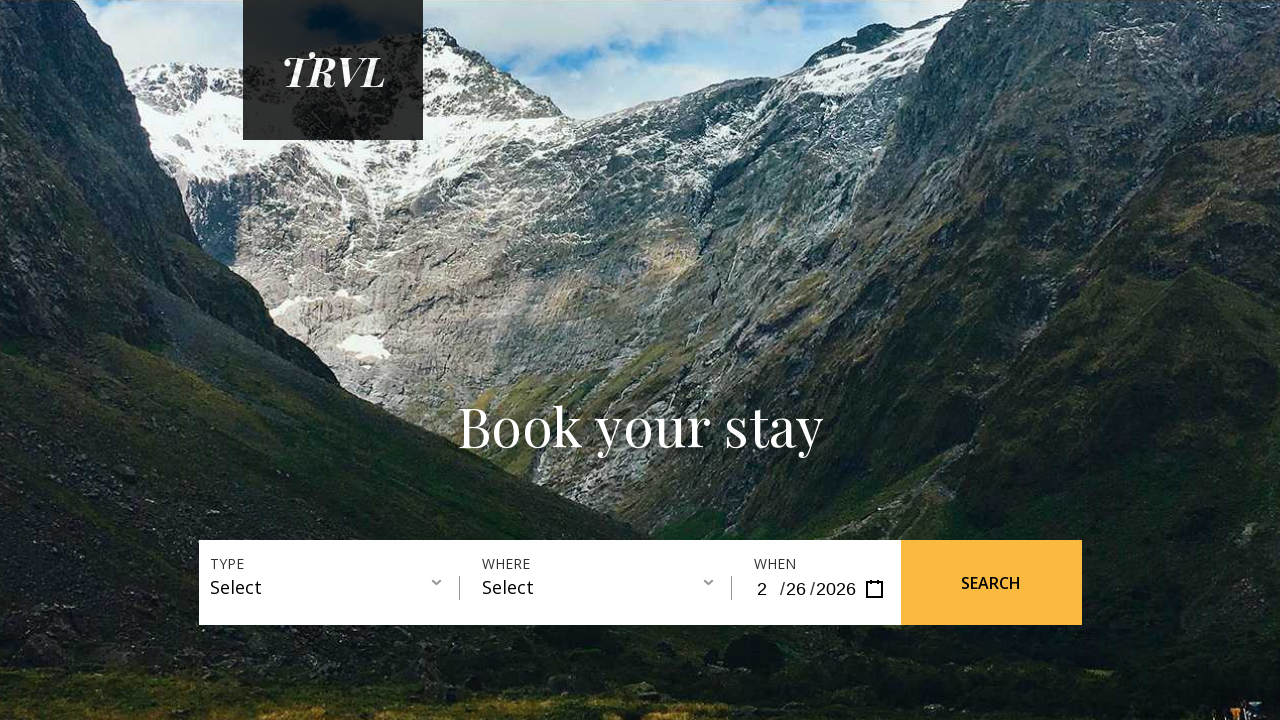

Clicked on Accommodation Type dropdown at (334, 583) on div.filter-container > div:nth-child(1)
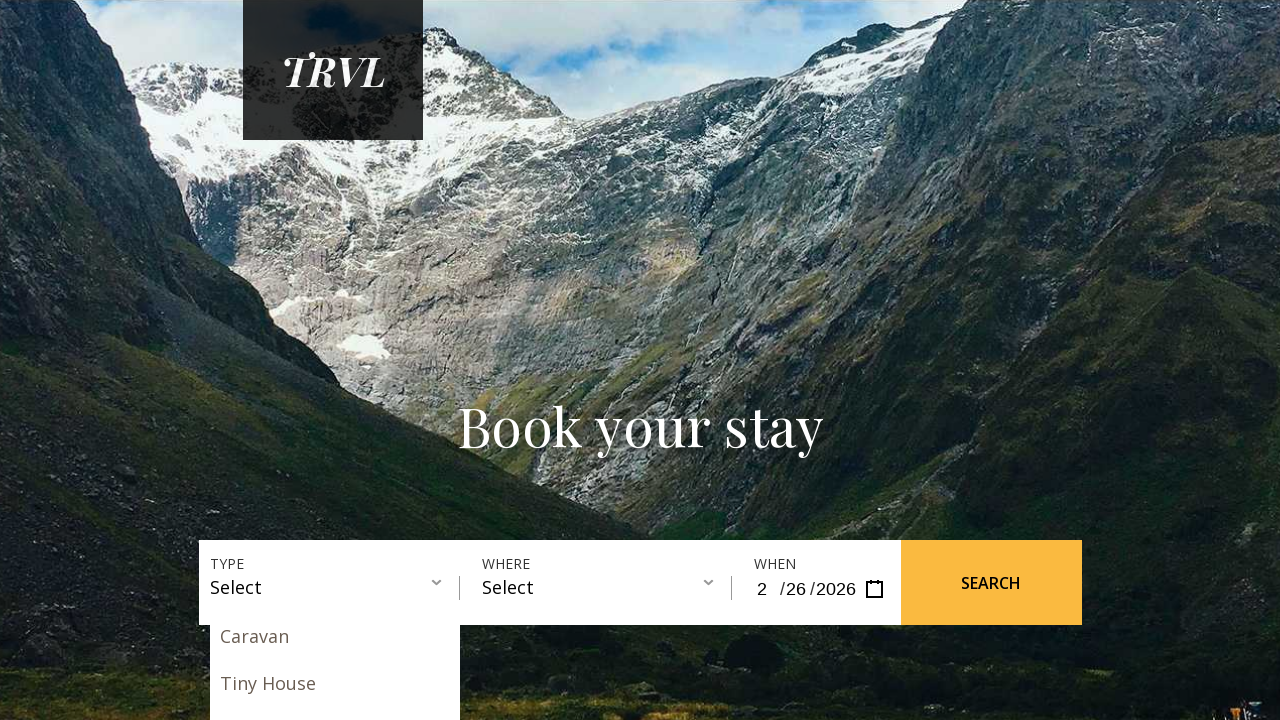

Clicked on City dropdown at (606, 583) on div.filter-container > div:nth-child(2)
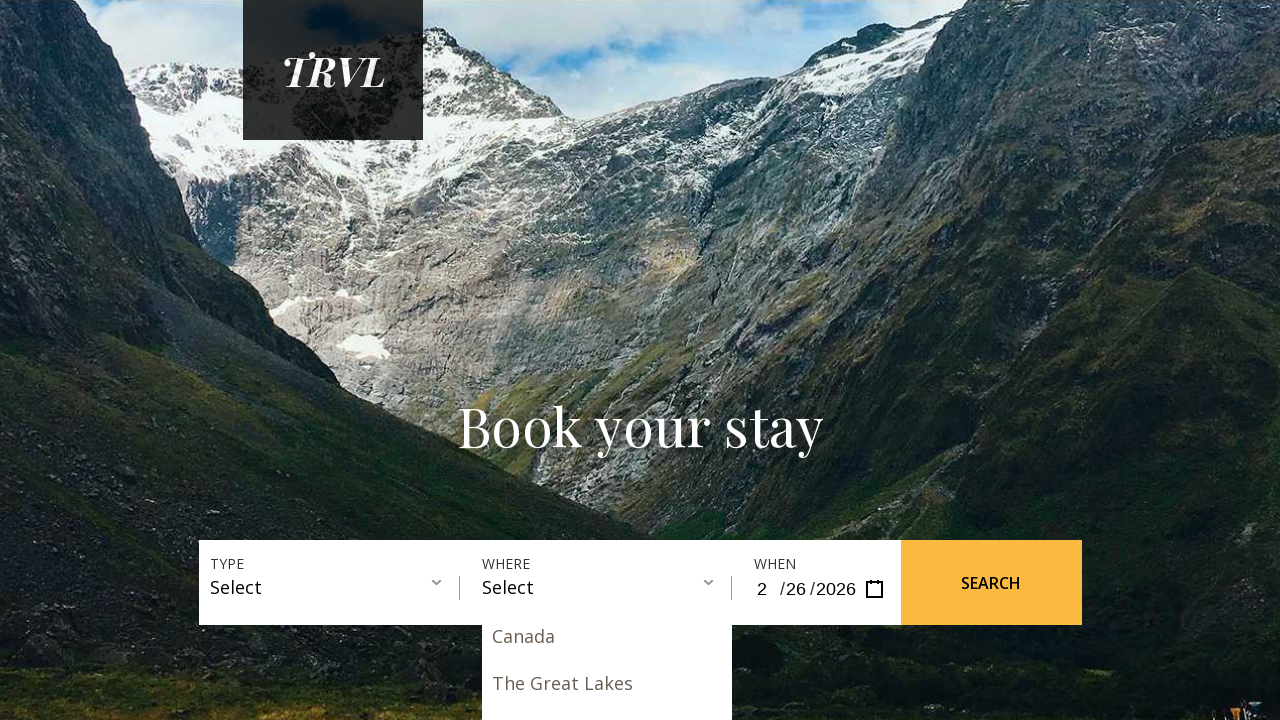

Clicked on date picker to select travel dates at (822, 590) on .react-date-picker
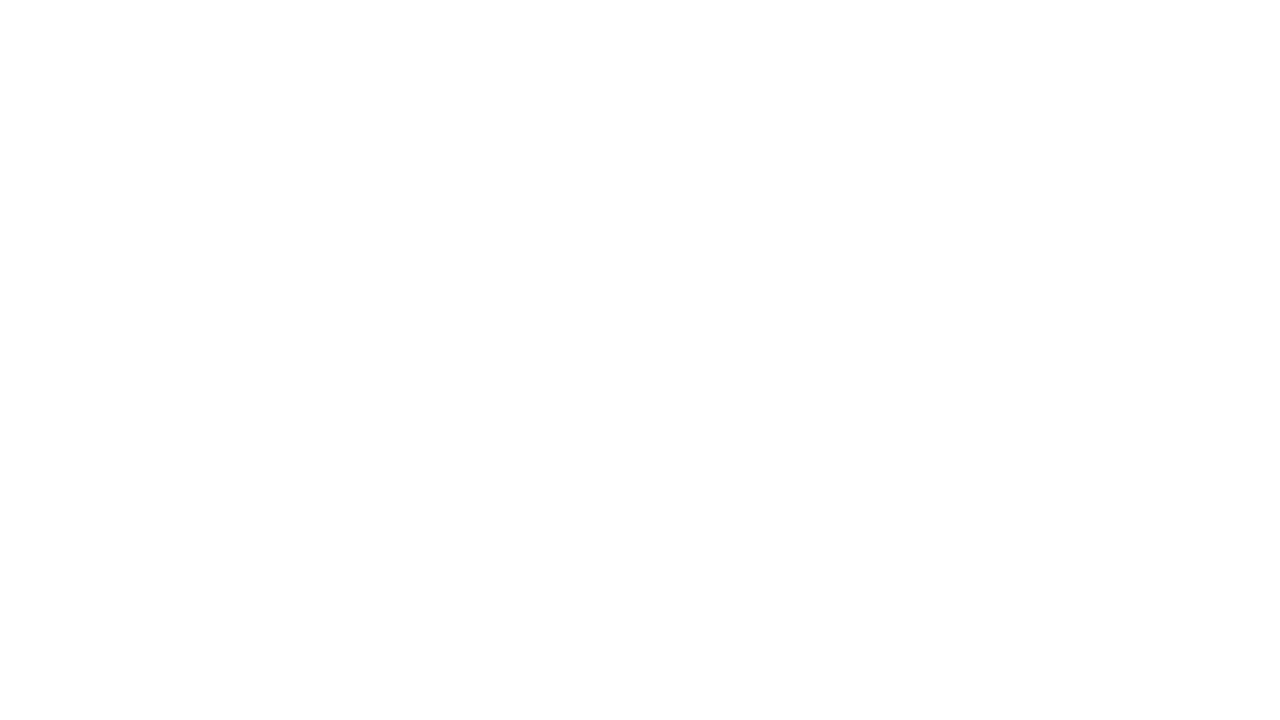

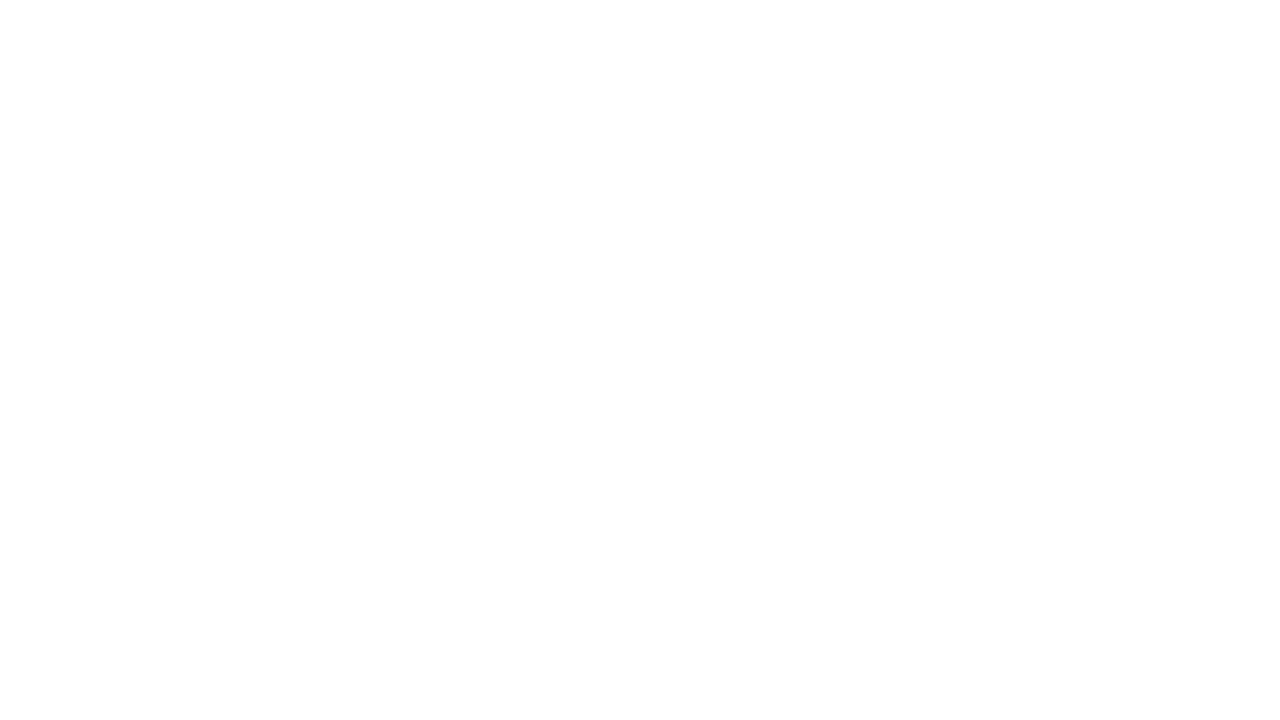